Tests dropdown selection by selecting Option 1 using its value attribute

Starting URL: https://testcenter.techproeducation.com/index.php?page=dropdown

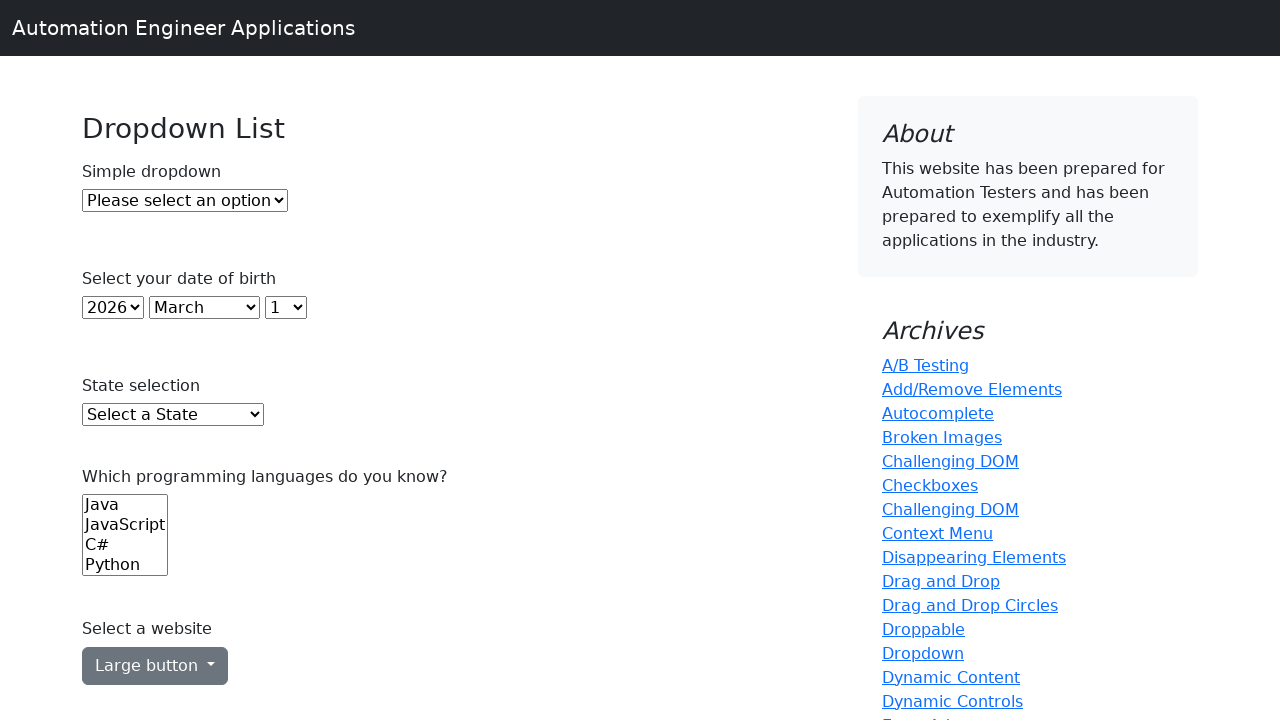

Navigated to dropdown test page
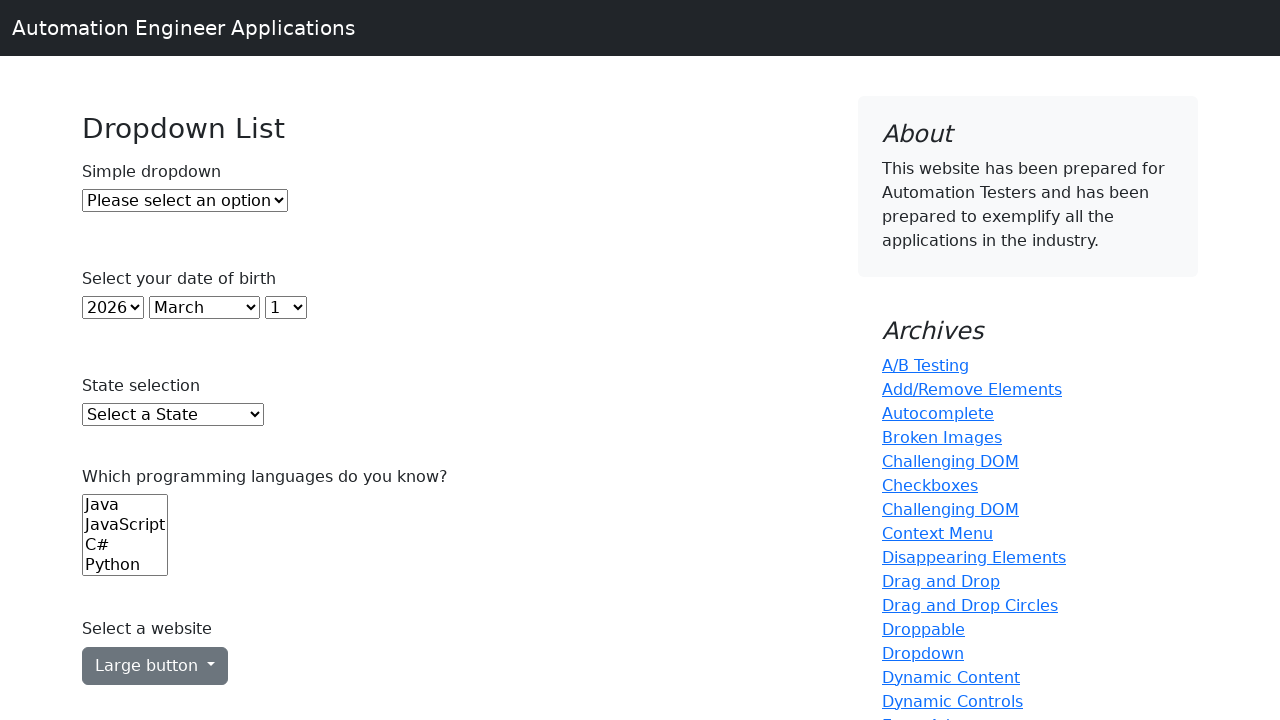

Selected Option 1 from dropdown using value attribute '1' on #dropdown
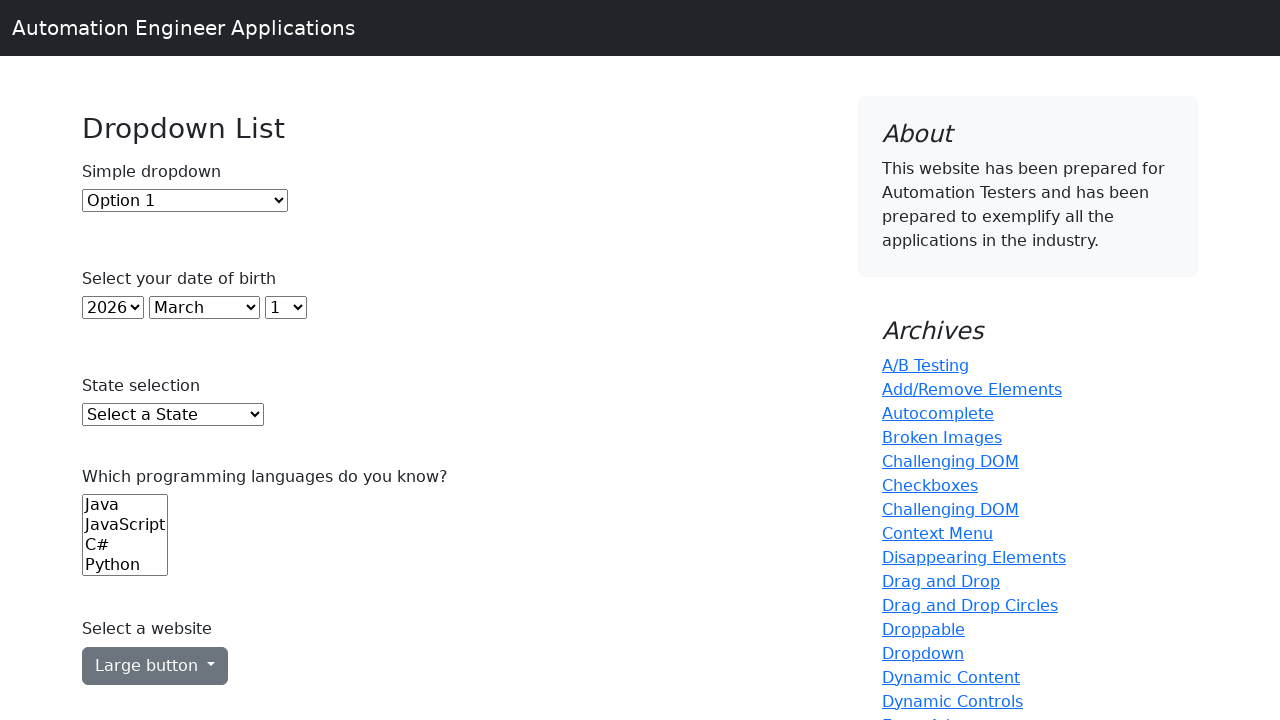

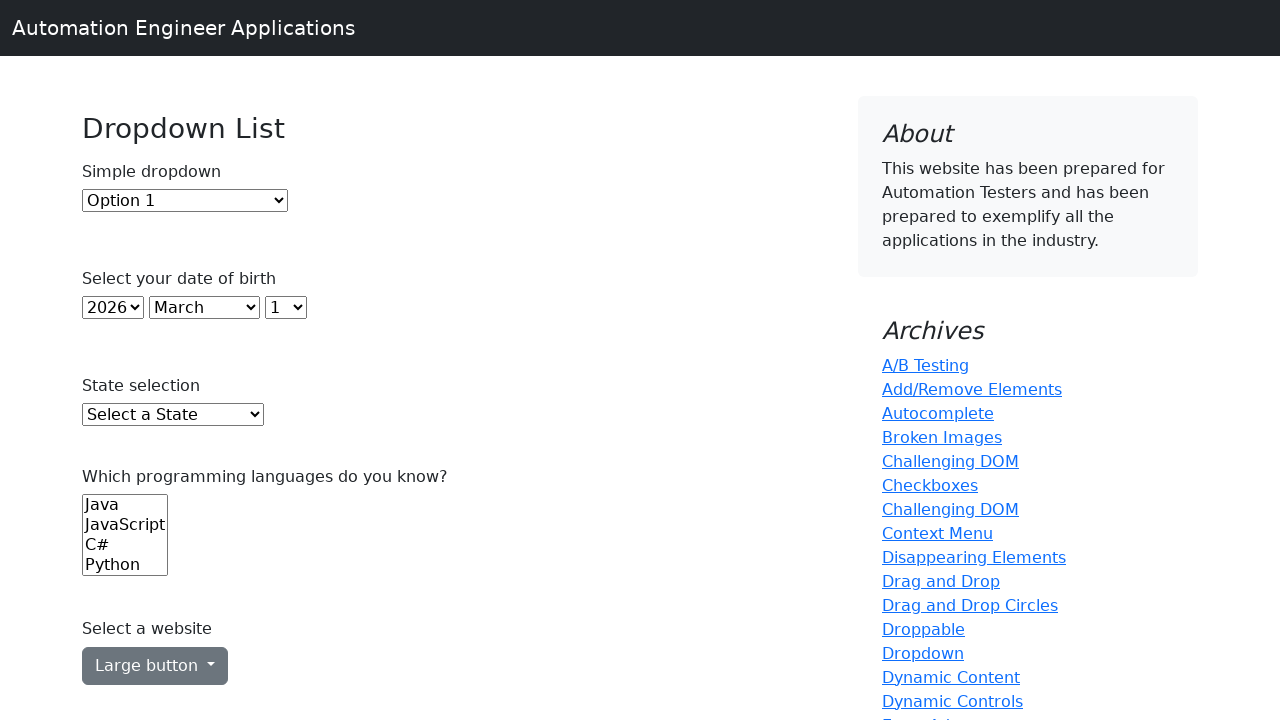